Tests filtering to display only completed items.

Starting URL: https://demo.playwright.dev/todomvc

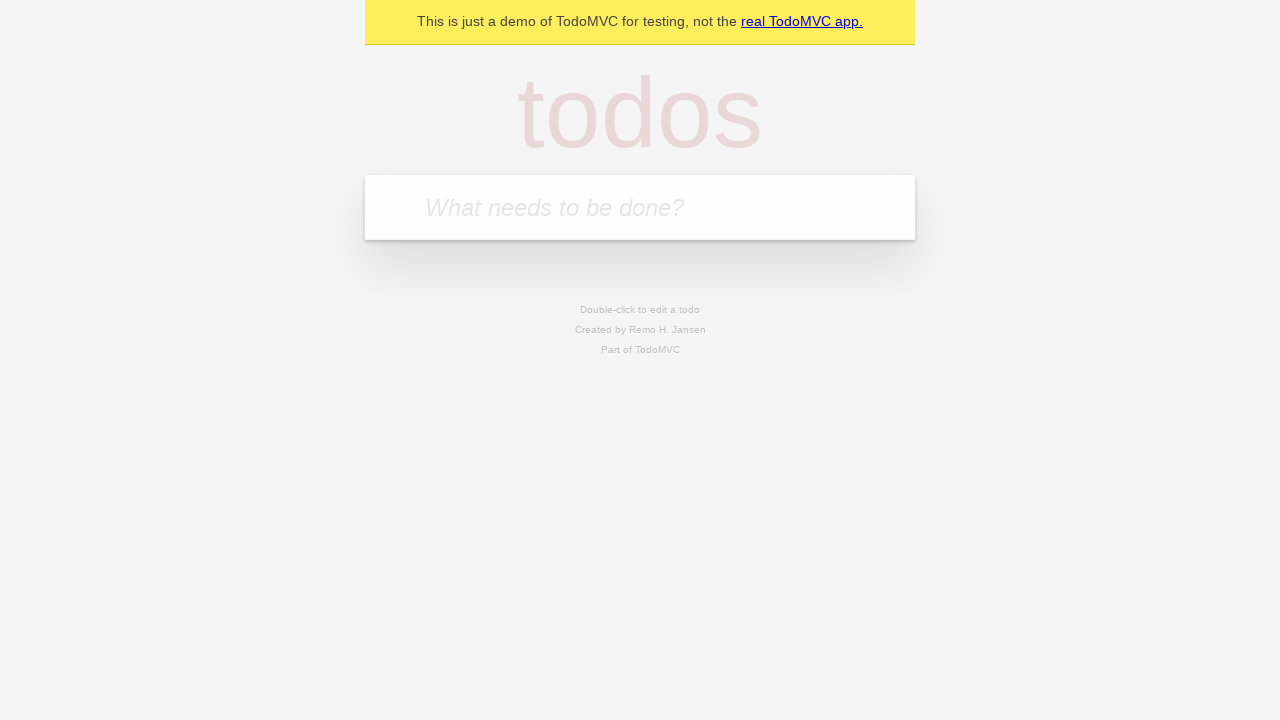

Filled todo input with 'buy some cheese' on internal:attr=[placeholder="What needs to be done?"i]
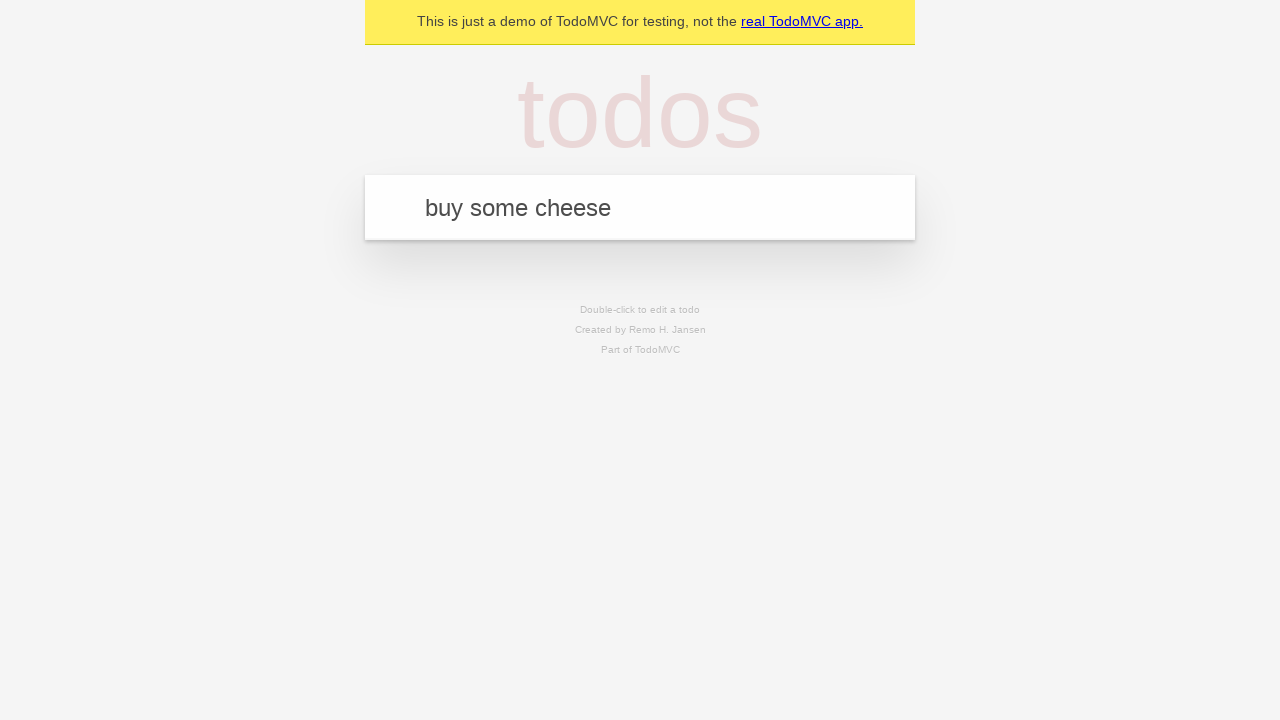

Pressed Enter to create first todo on internal:attr=[placeholder="What needs to be done?"i]
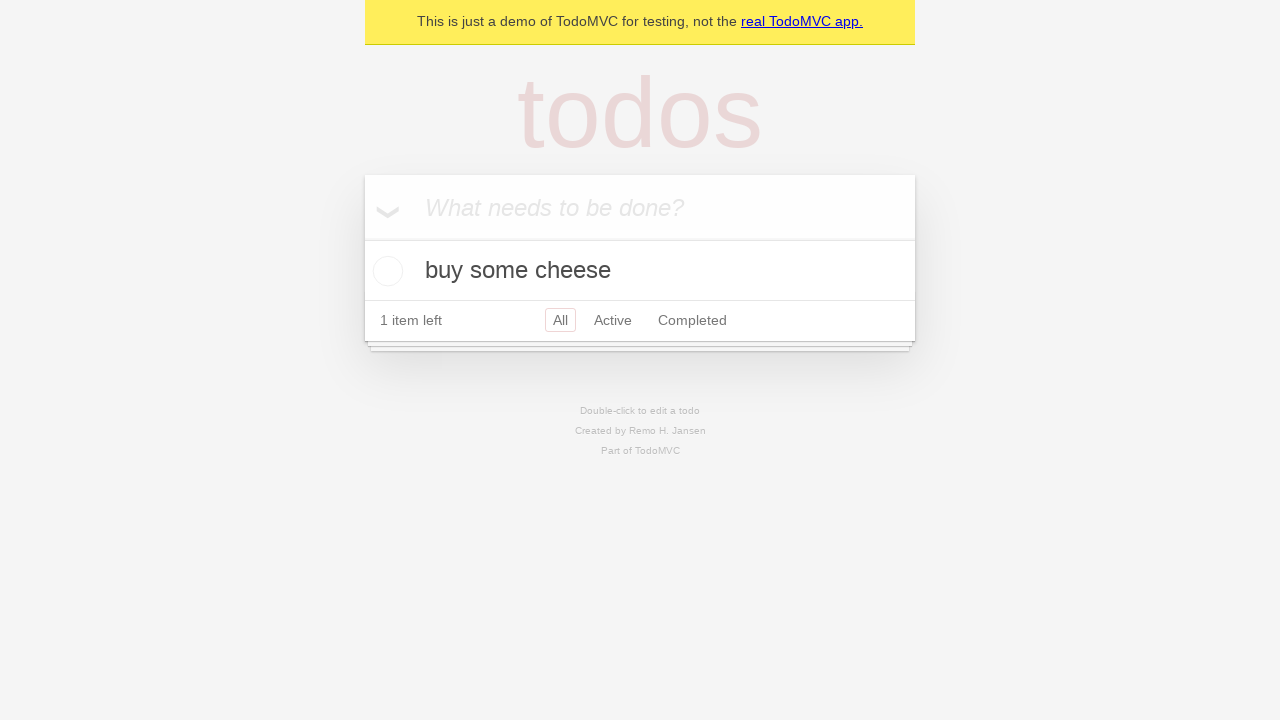

Filled todo input with 'feed the cat' on internal:attr=[placeholder="What needs to be done?"i]
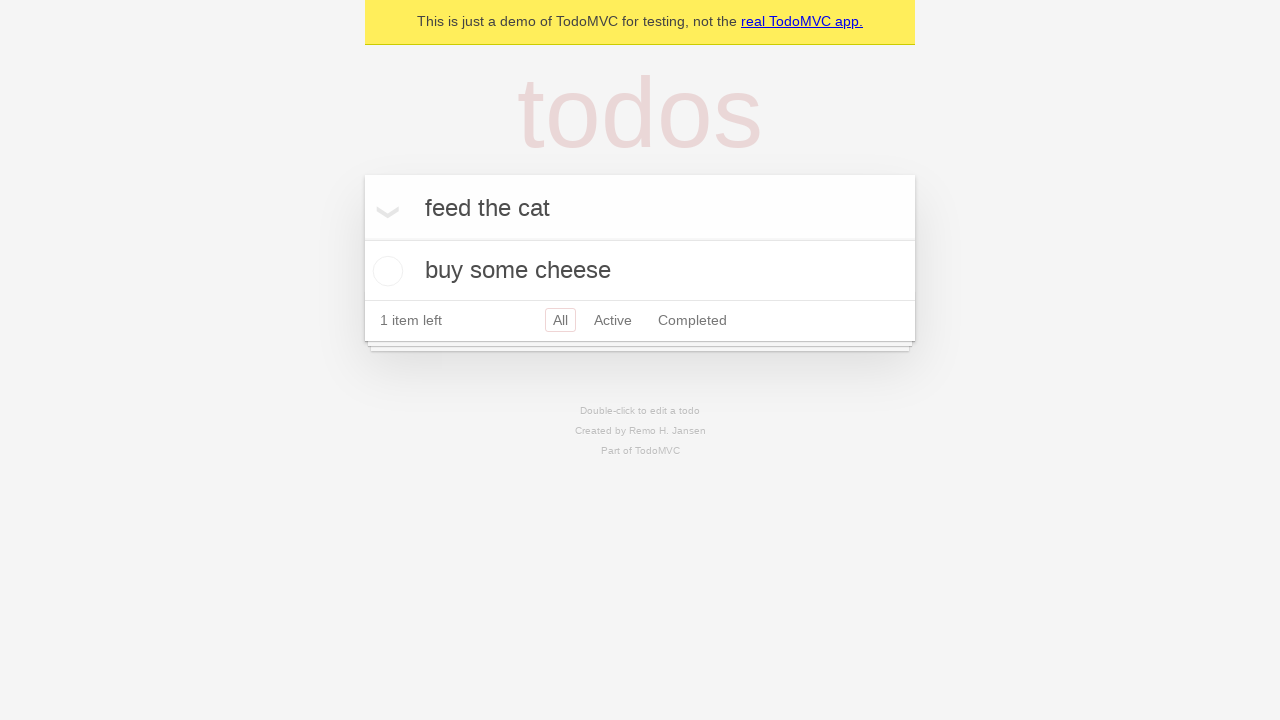

Pressed Enter to create second todo on internal:attr=[placeholder="What needs to be done?"i]
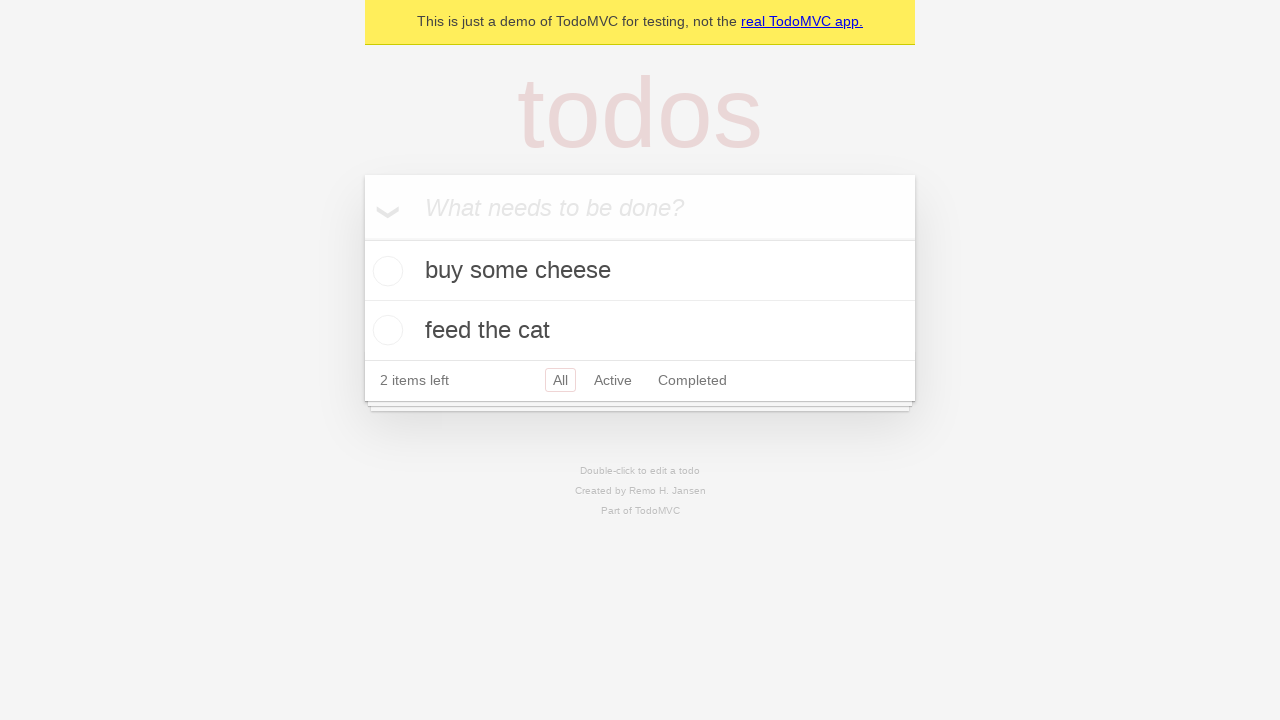

Filled todo input with 'book a doctors appointment' on internal:attr=[placeholder="What needs to be done?"i]
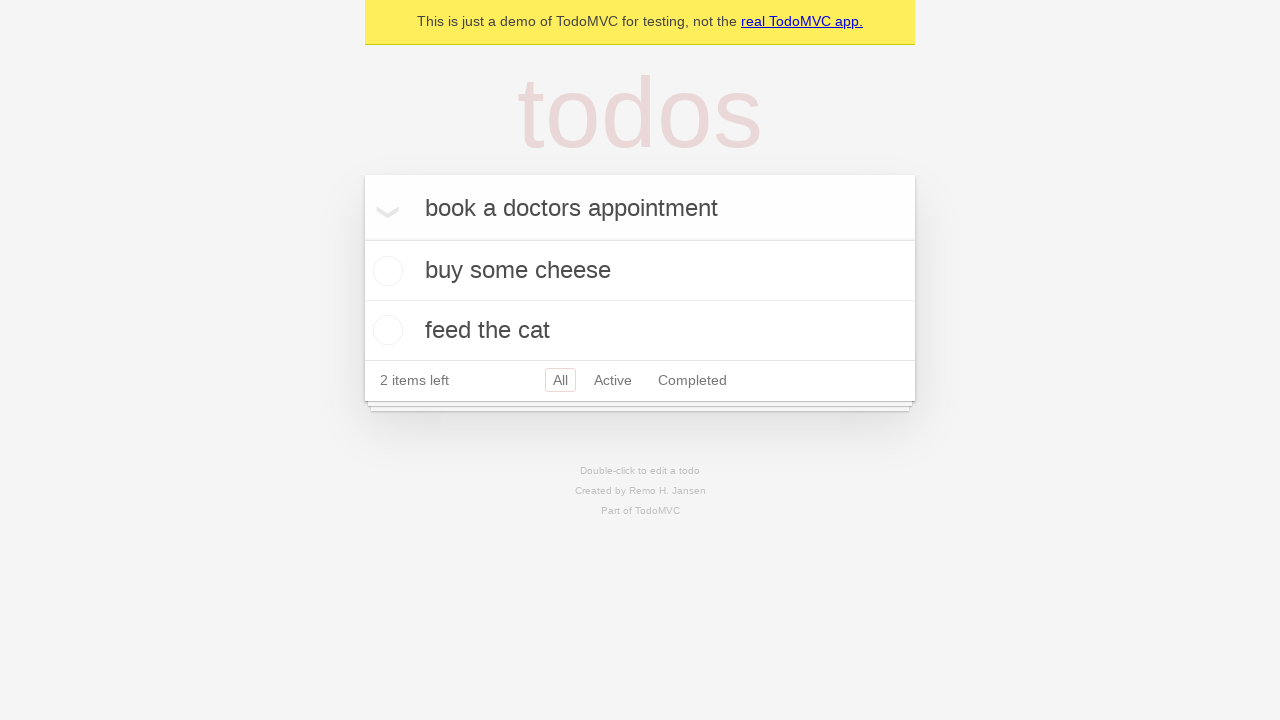

Pressed Enter to create third todo on internal:attr=[placeholder="What needs to be done?"i]
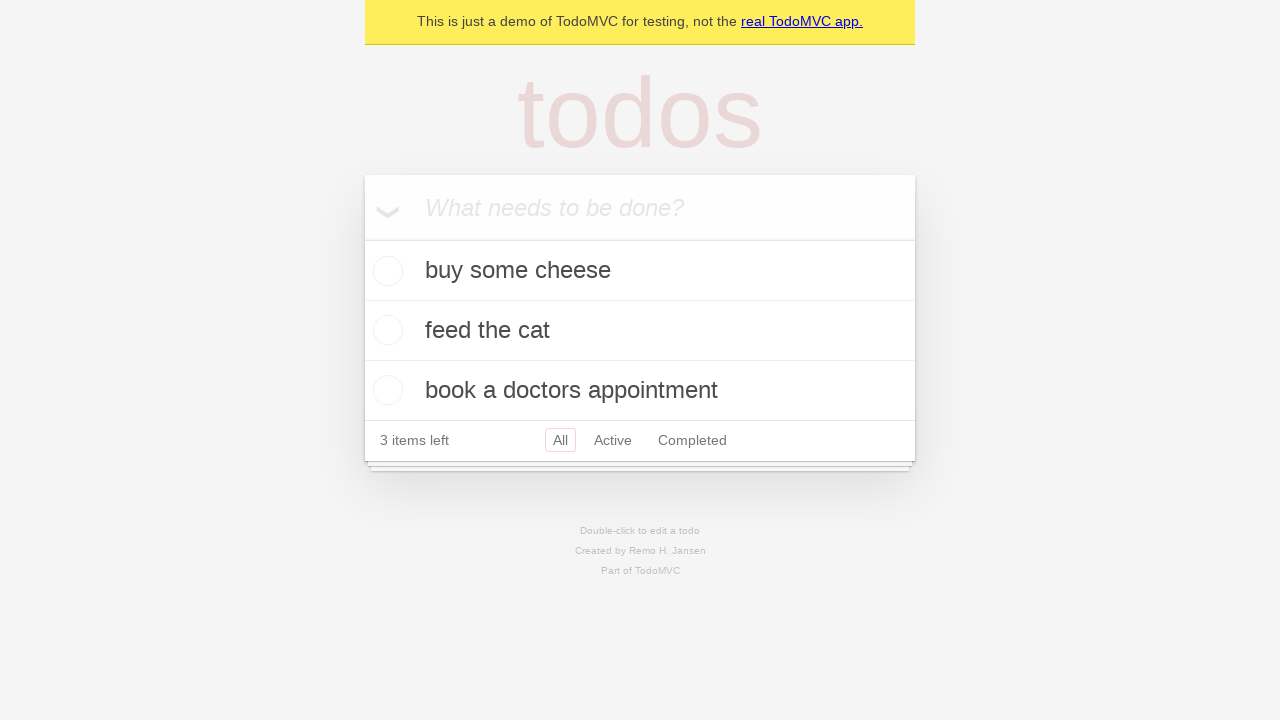

Checked the second todo item 'feed the cat' at (385, 330) on internal:testid=[data-testid="todo-item"s] >> nth=1 >> internal:role=checkbox
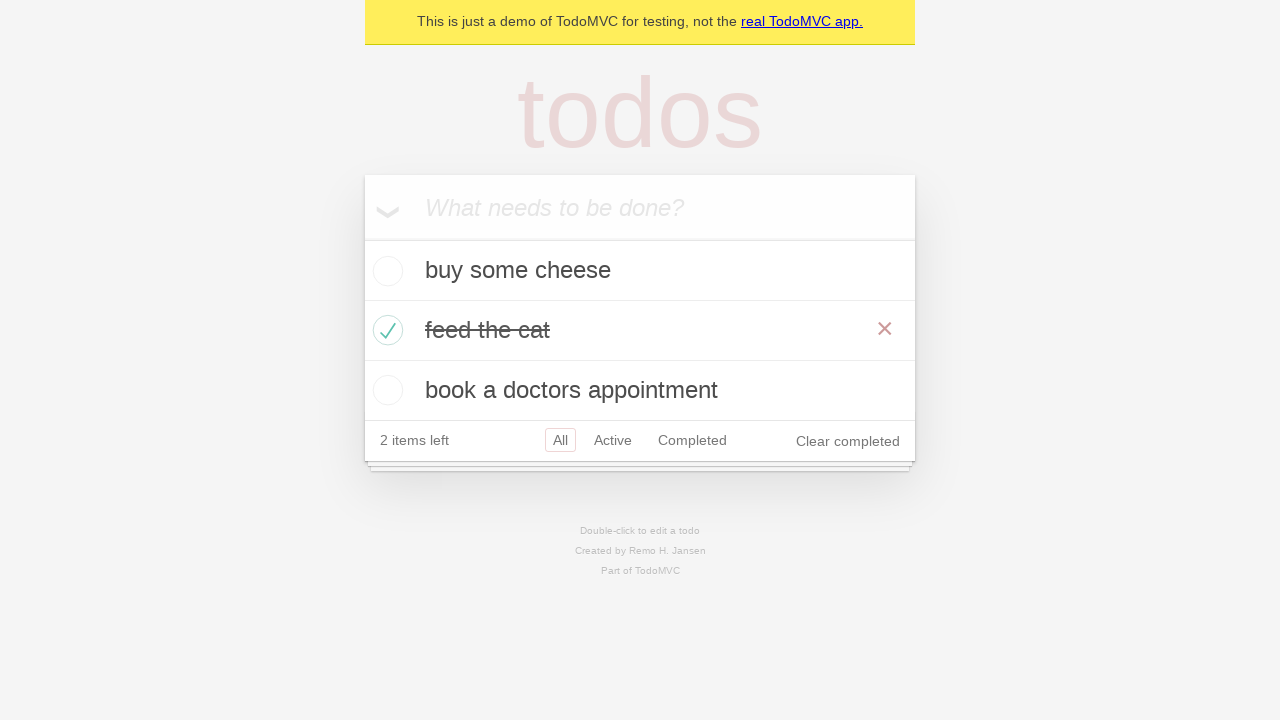

Clicked Completed filter to display only completed items at (692, 440) on internal:role=link[name="Completed"i]
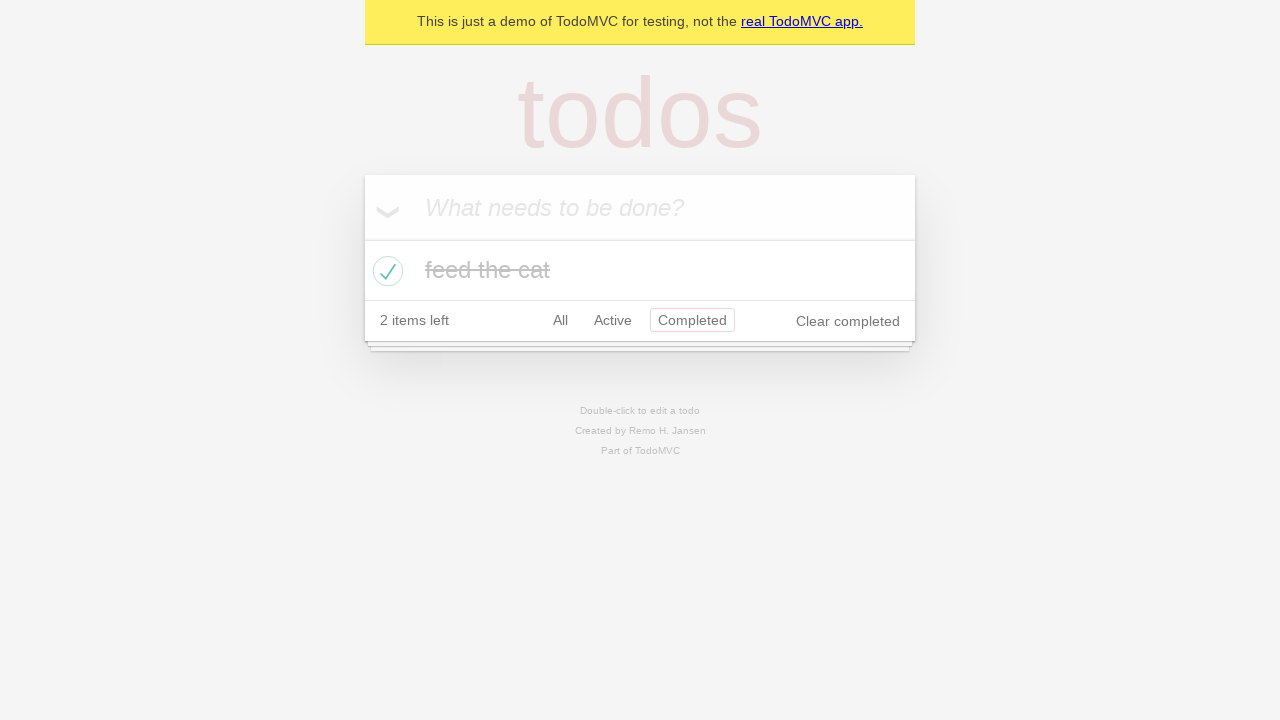

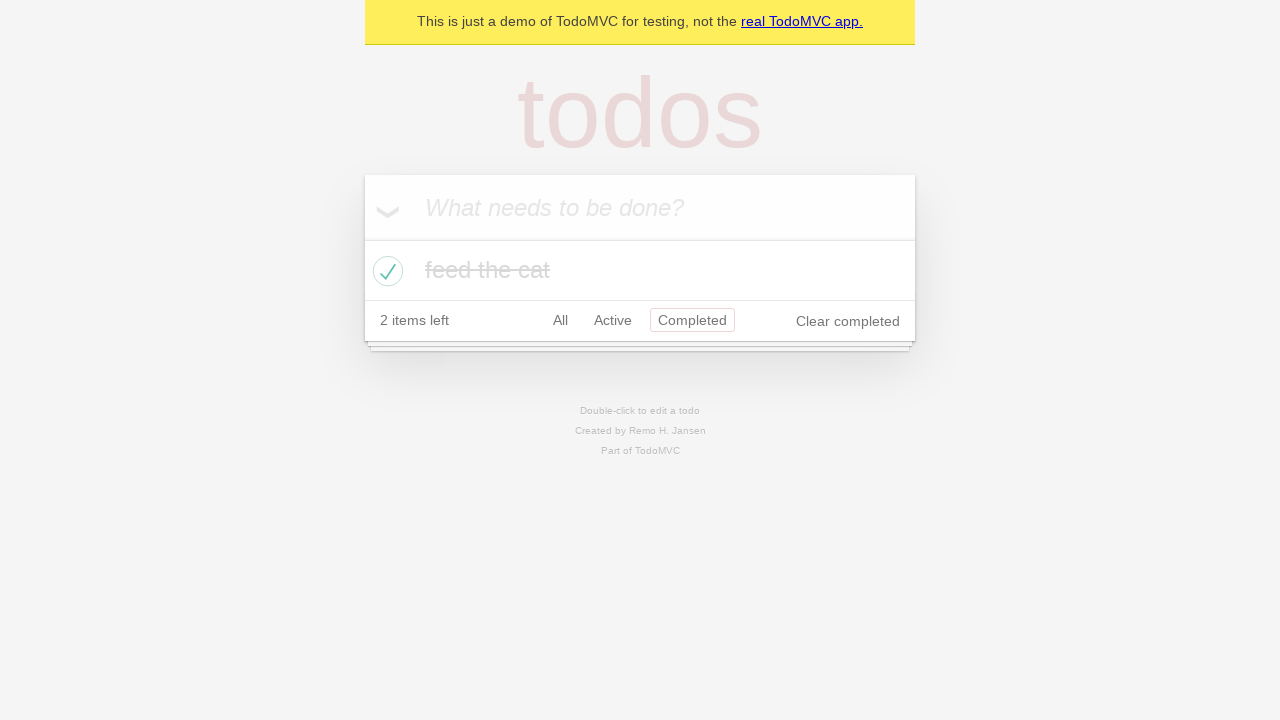